Tests working with multiple browser windows using explicit window handle tracking - clicks a link to open a new window and switches between windows to verify their titles

Starting URL: https://the-internet.herokuapp.com/windows

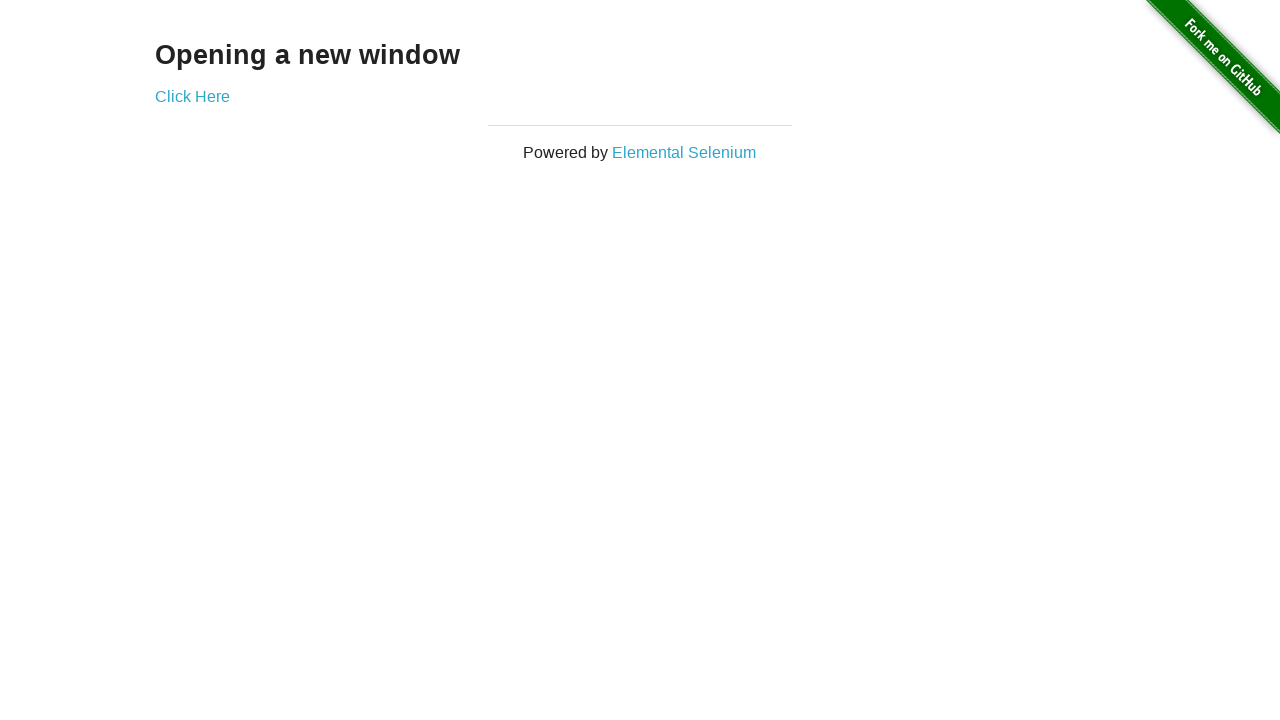

Clicked link to open new window at (192, 96) on .example a
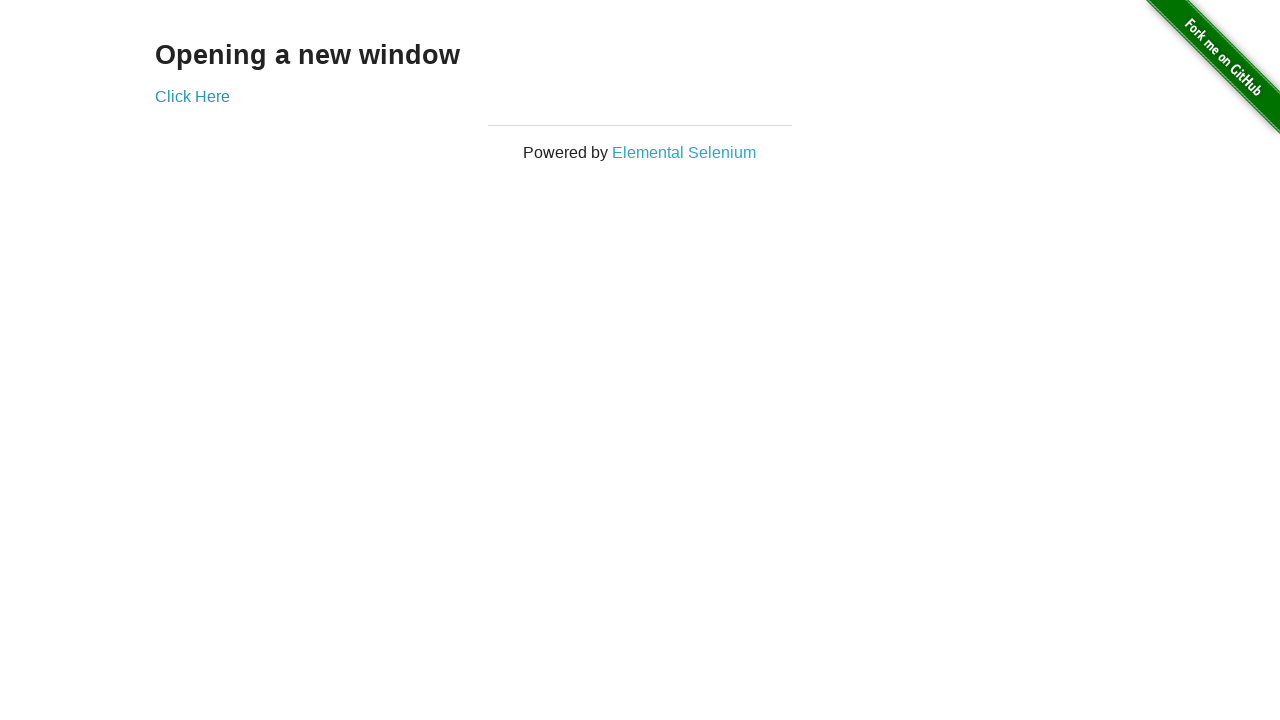

New window opened and captured
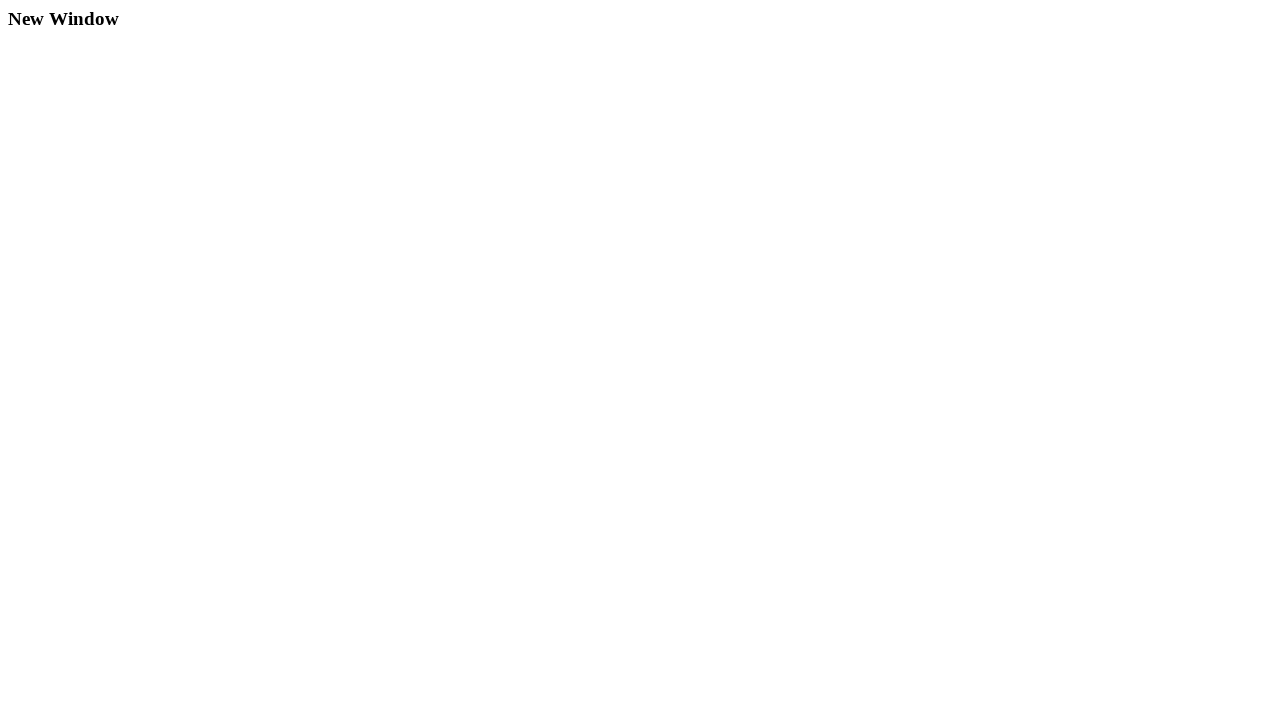

New window finished loading
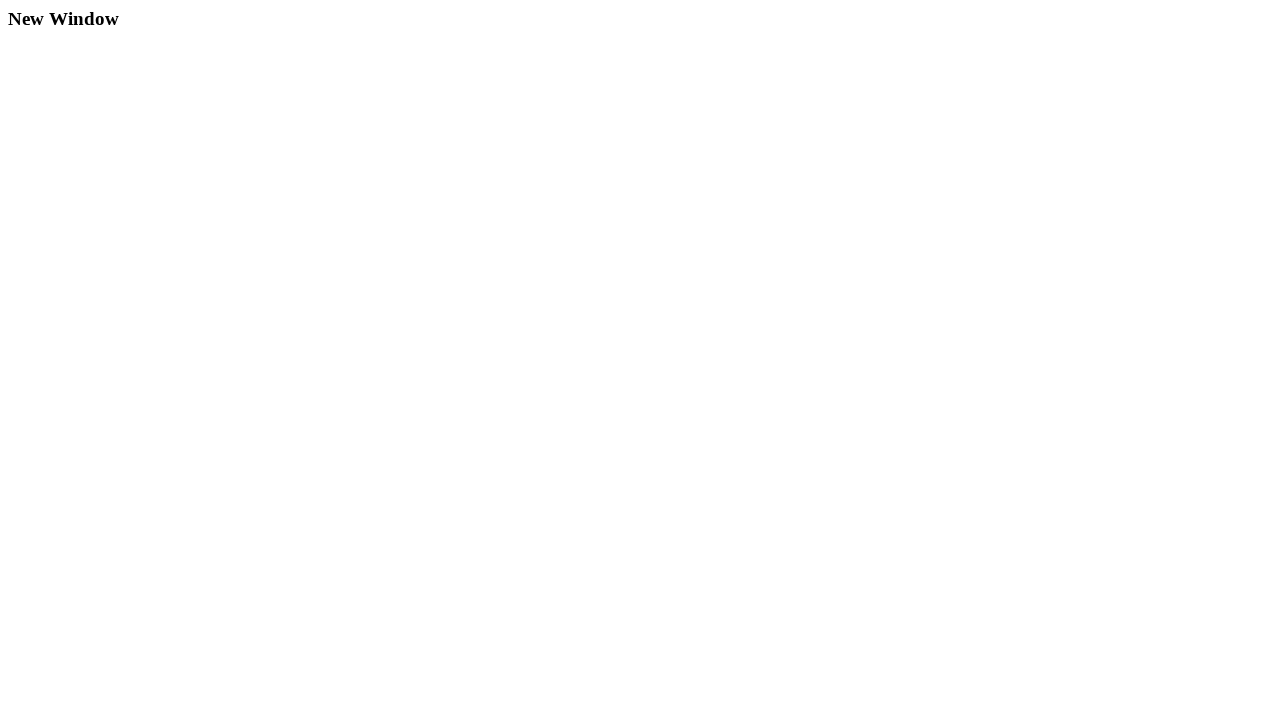

Verified original window title is 'The Internet'
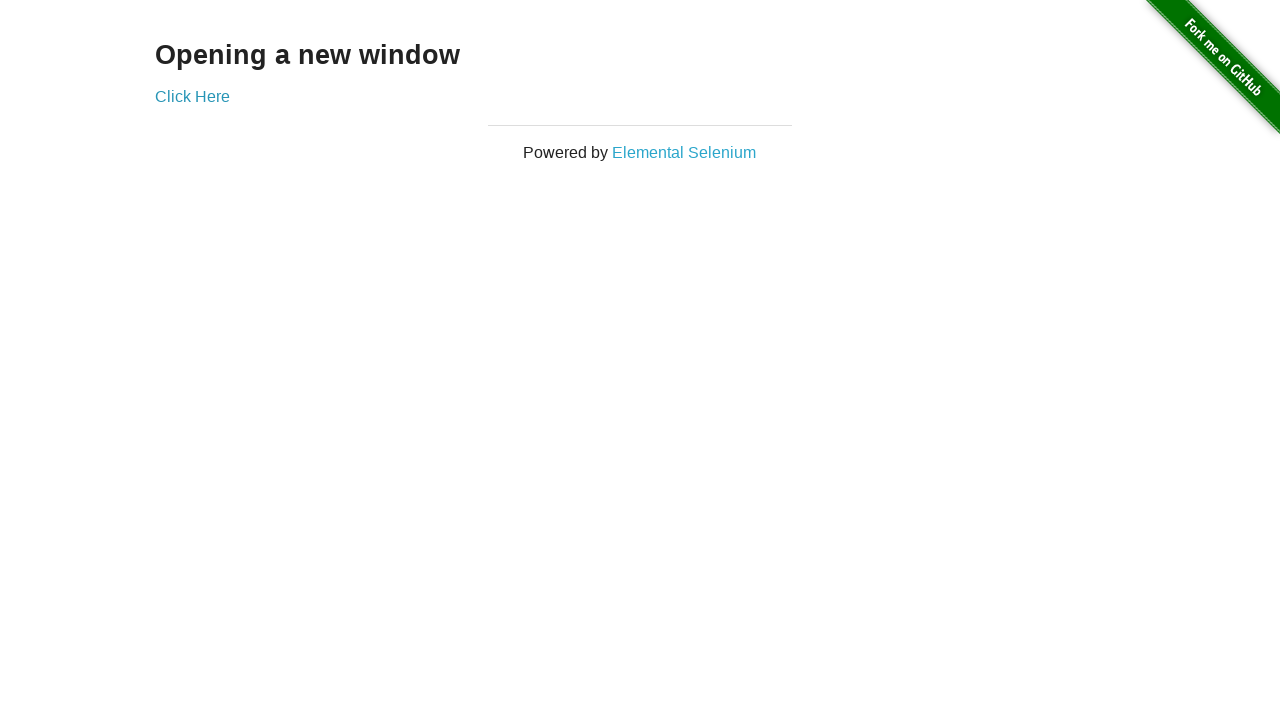

Verified new window title is 'New Window'
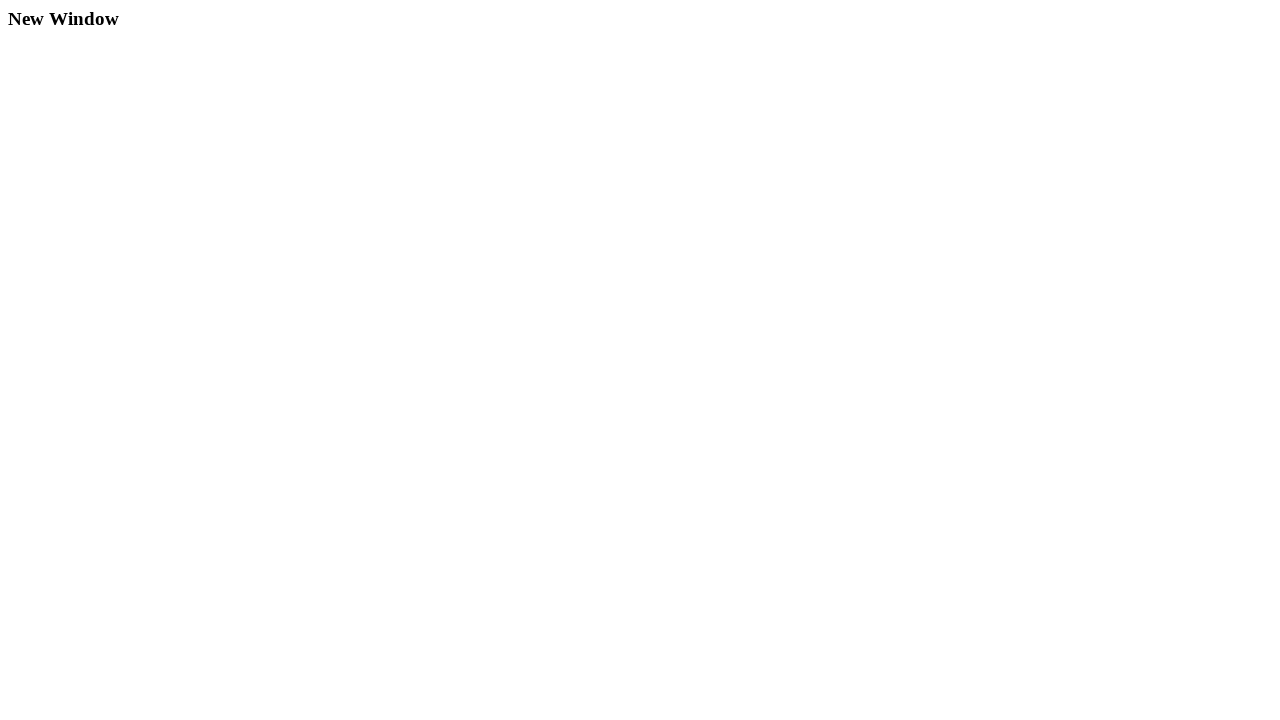

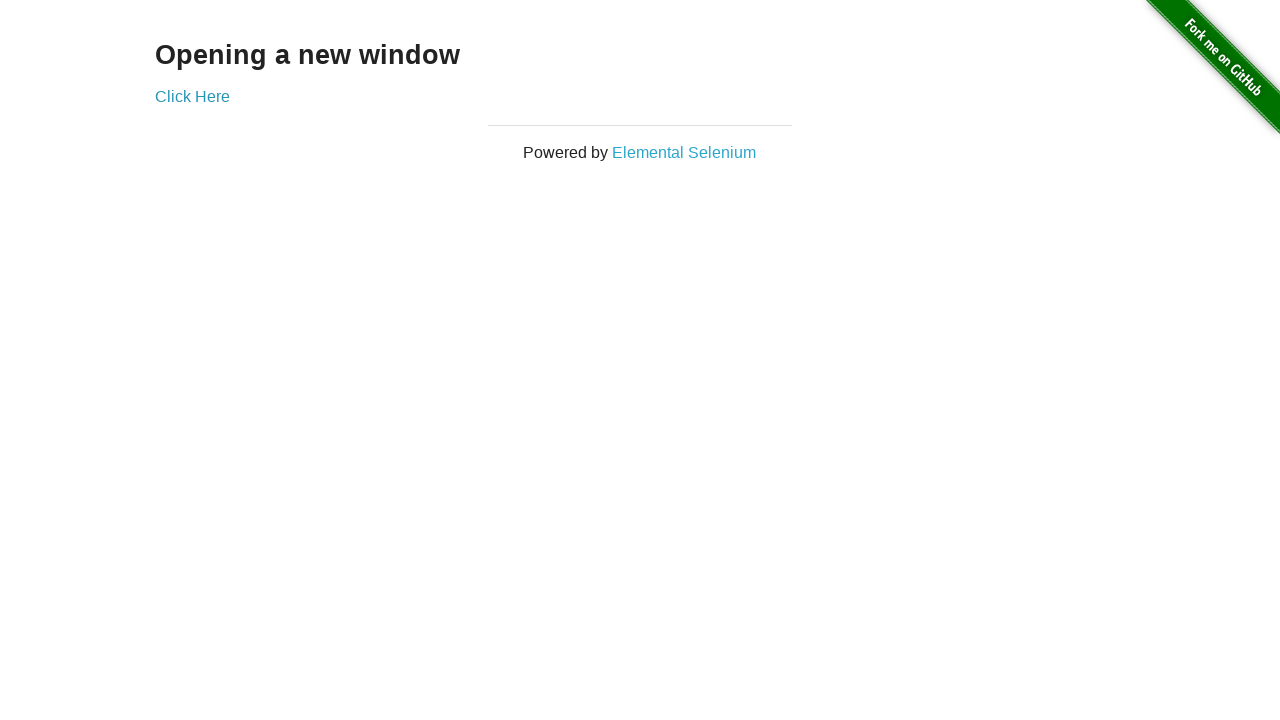